Navigates to a demo table page and verifies the table structure by checking row and column counts

Starting URL: http://automationbykrishna.com

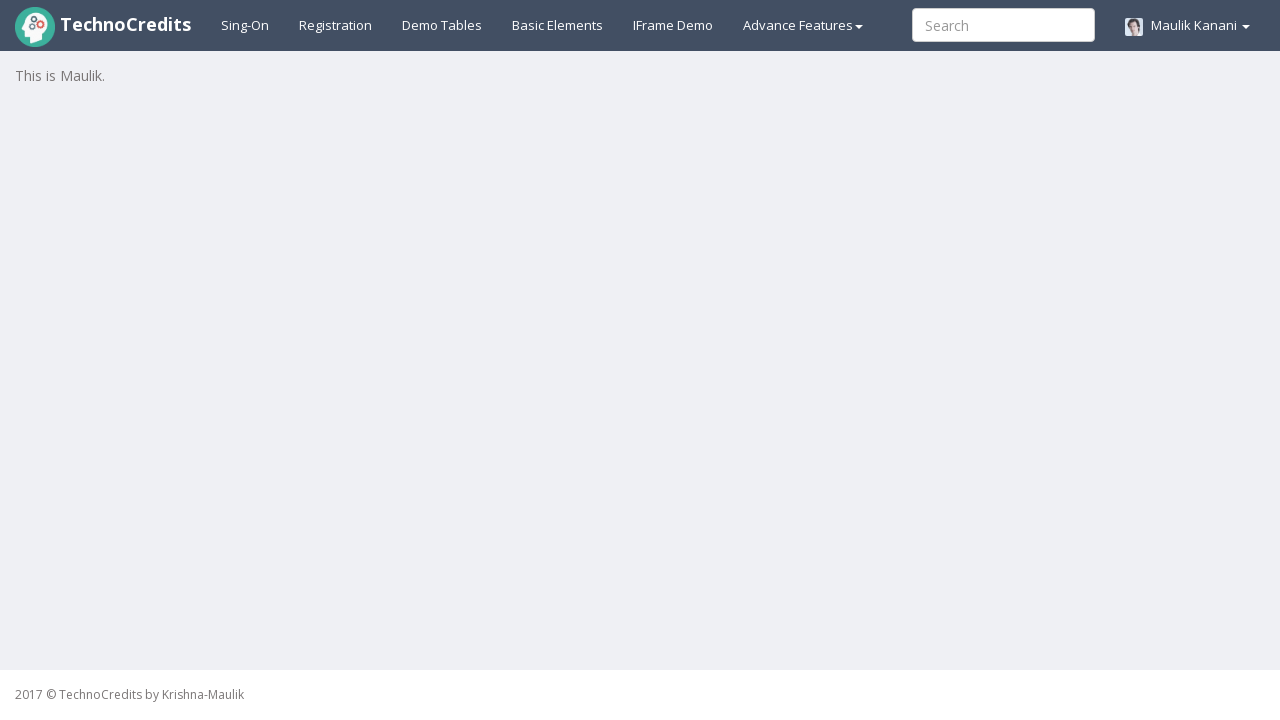

Clicked demotable link to navigate to table page at (442, 25) on a#demotable
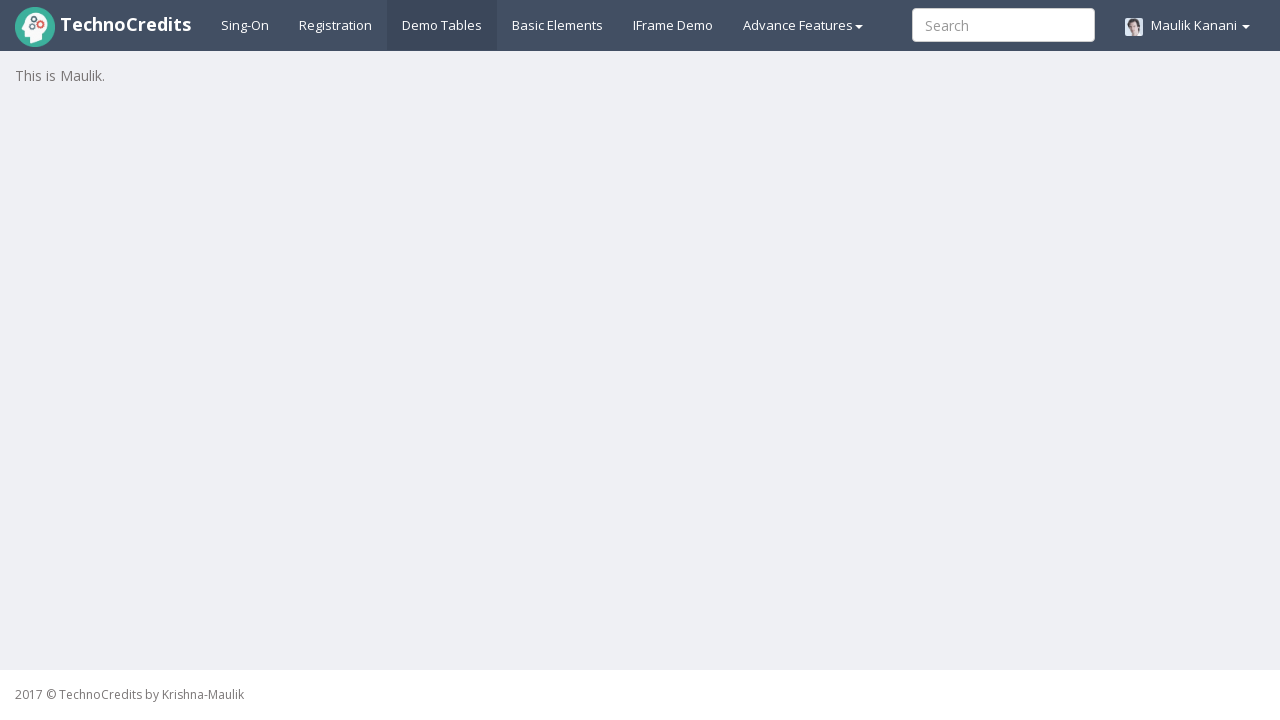

Table with class 'table table-striped' loaded successfully
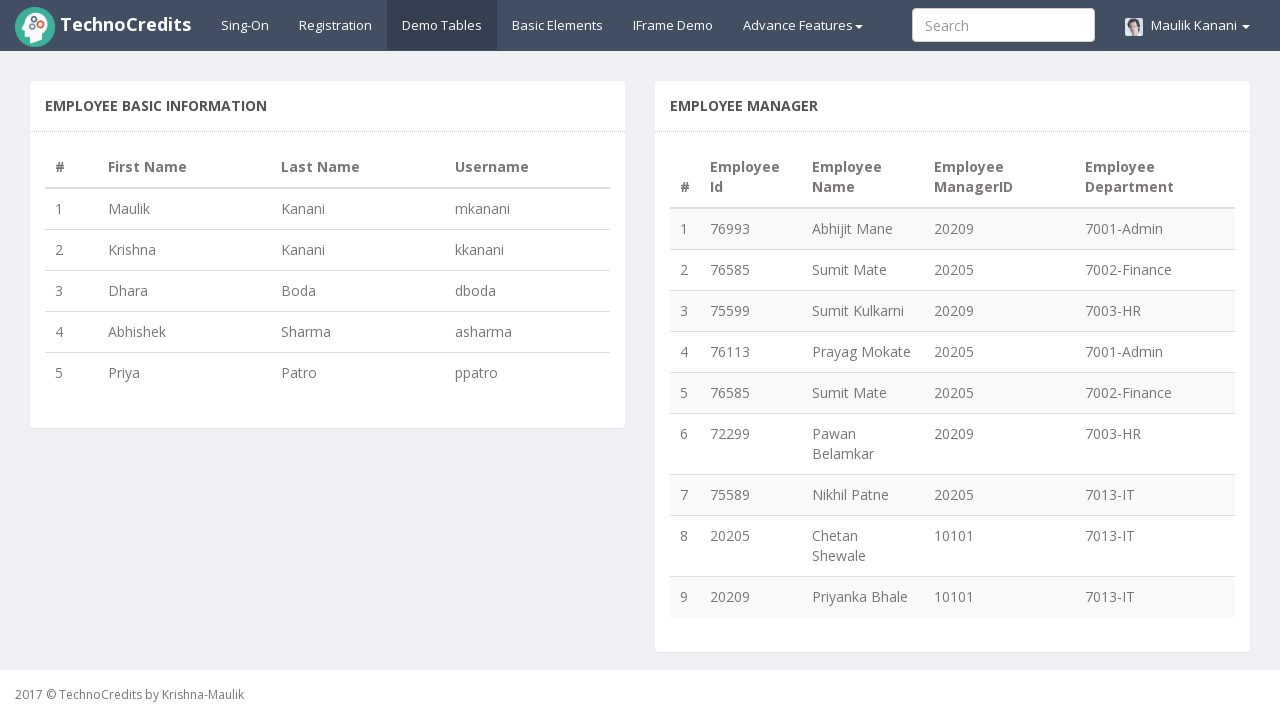

Located table rows - found 9 rows
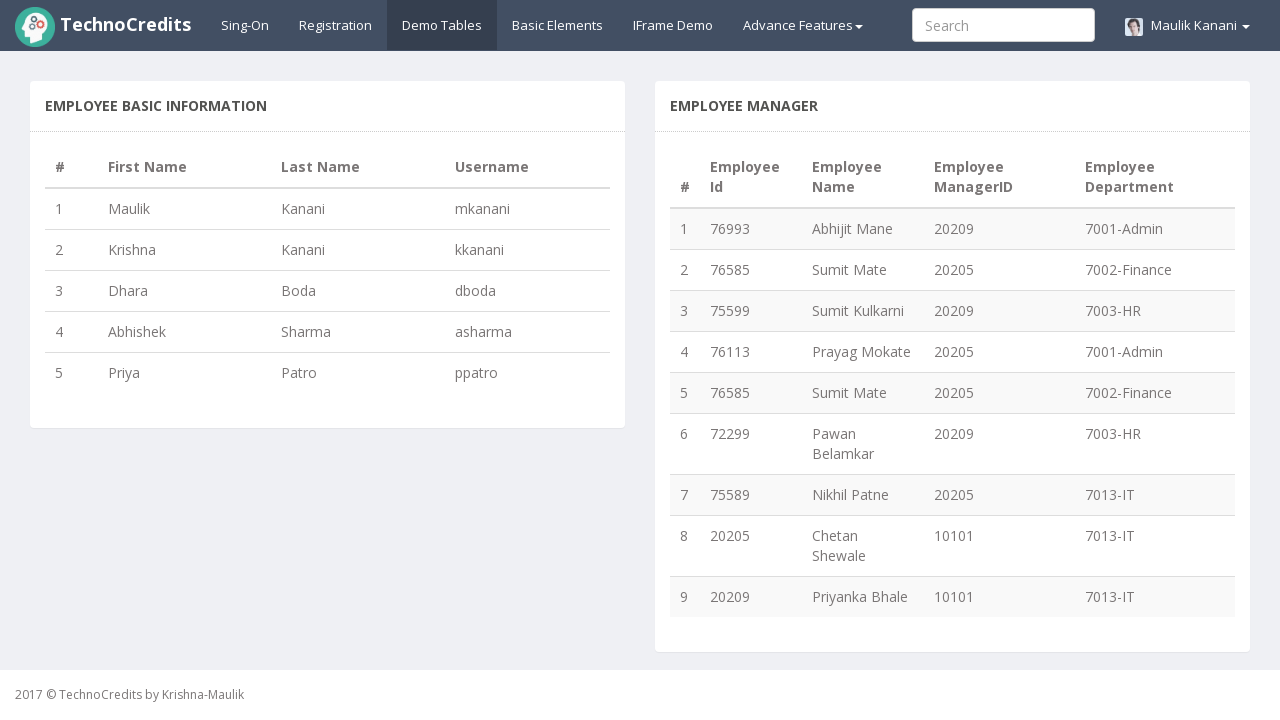

Verified table has exactly 9 rows as expected
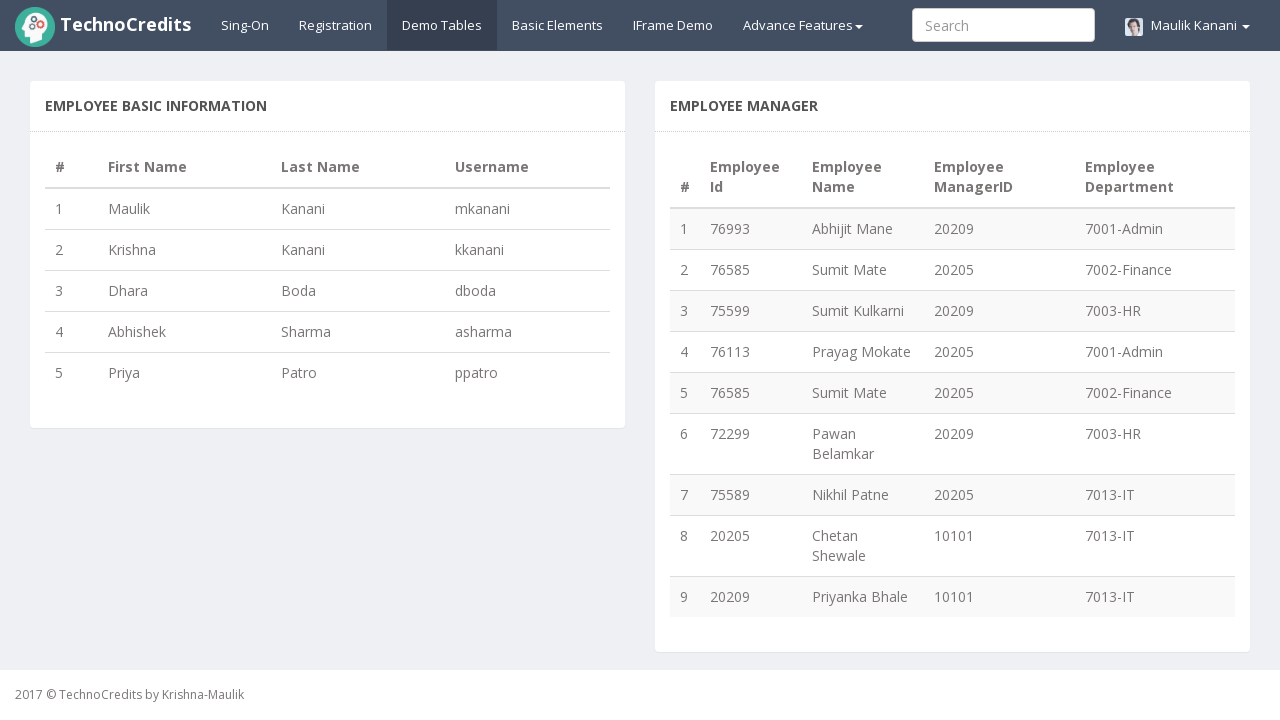

Located table columns - found 5 columns
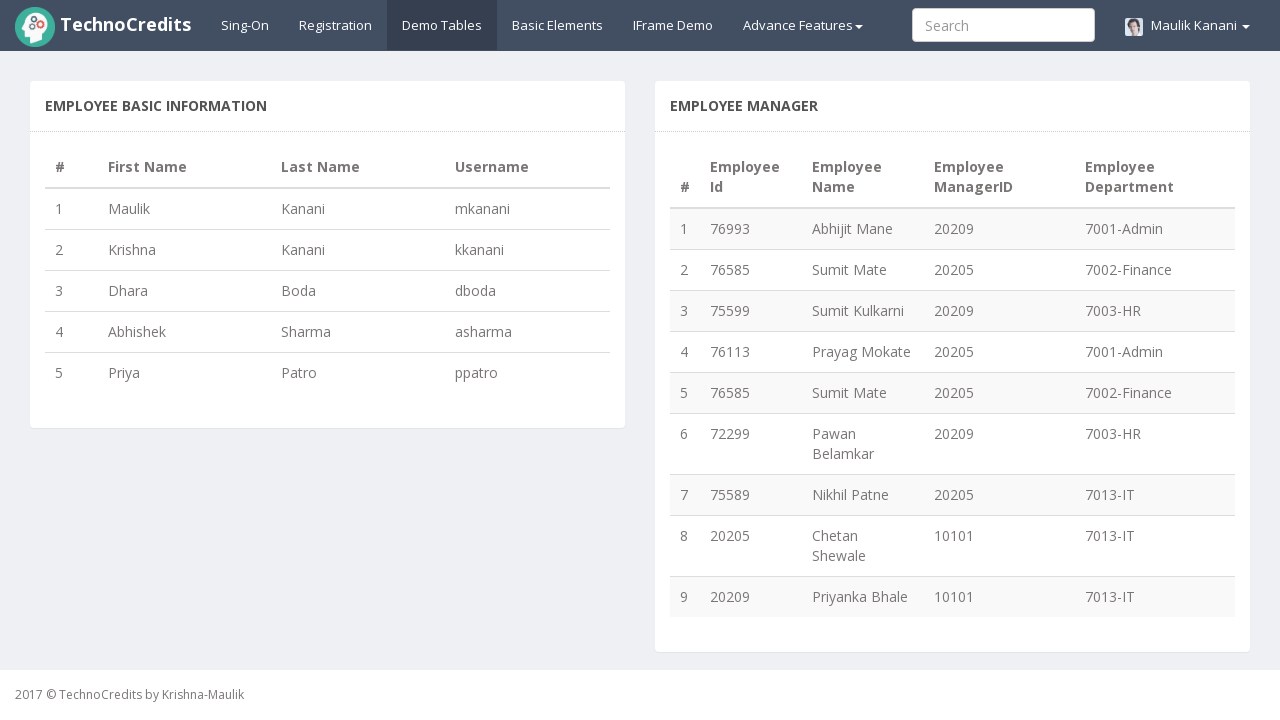

Verified table has exactly 5 columns as expected
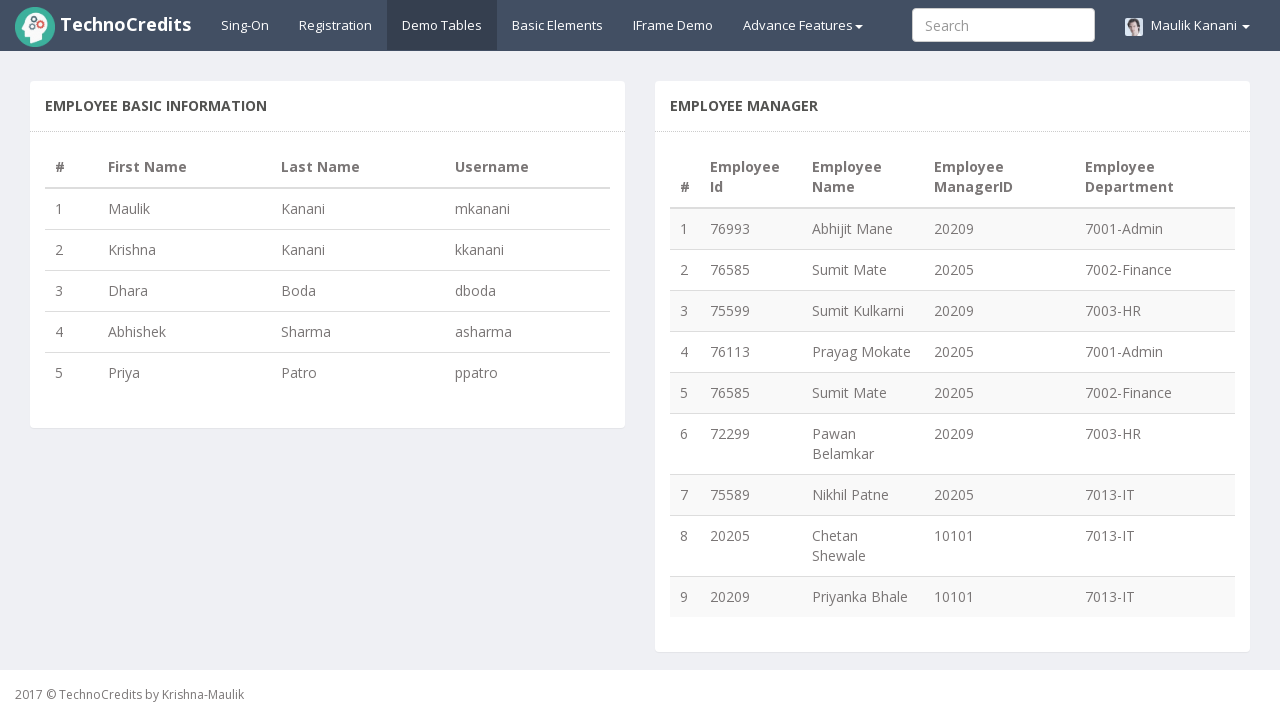

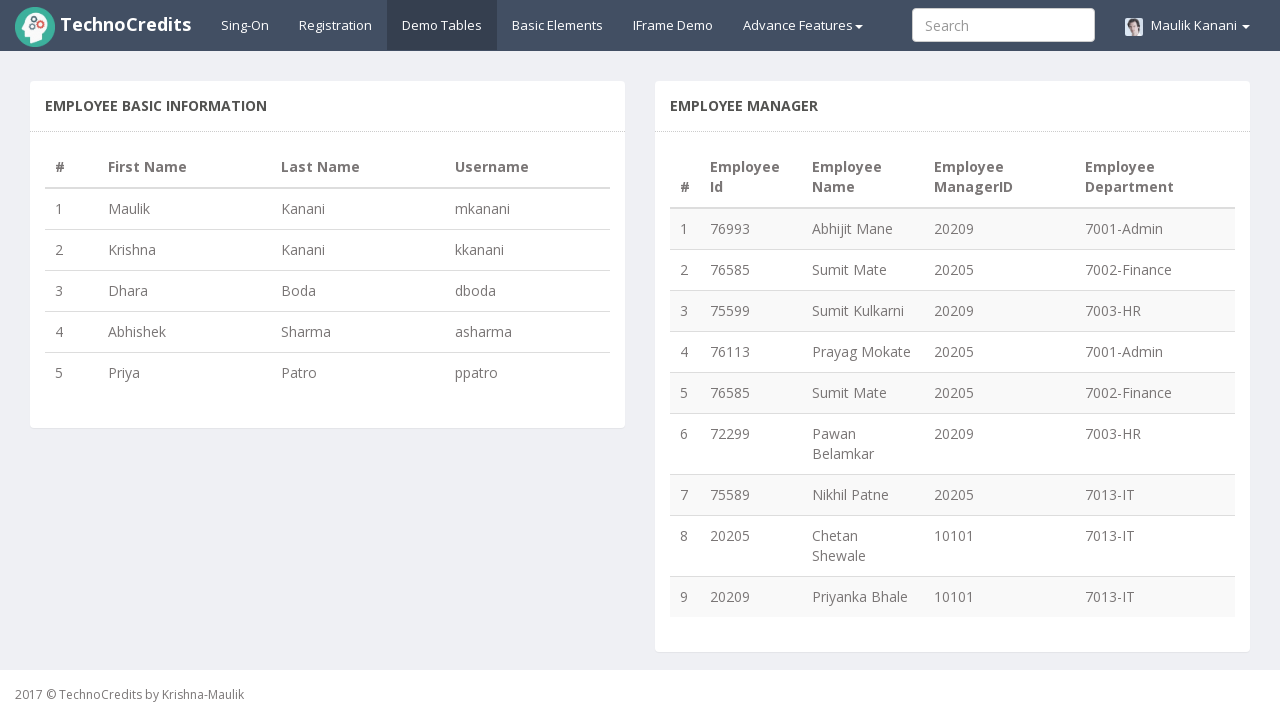